Tests a practice login form by attempting to sign in with incorrect credentials, using the forgot password flow to reset credentials, and then signing in with the correct password

Starting URL: https://rahulshettyacademy.com/locatorspractice/

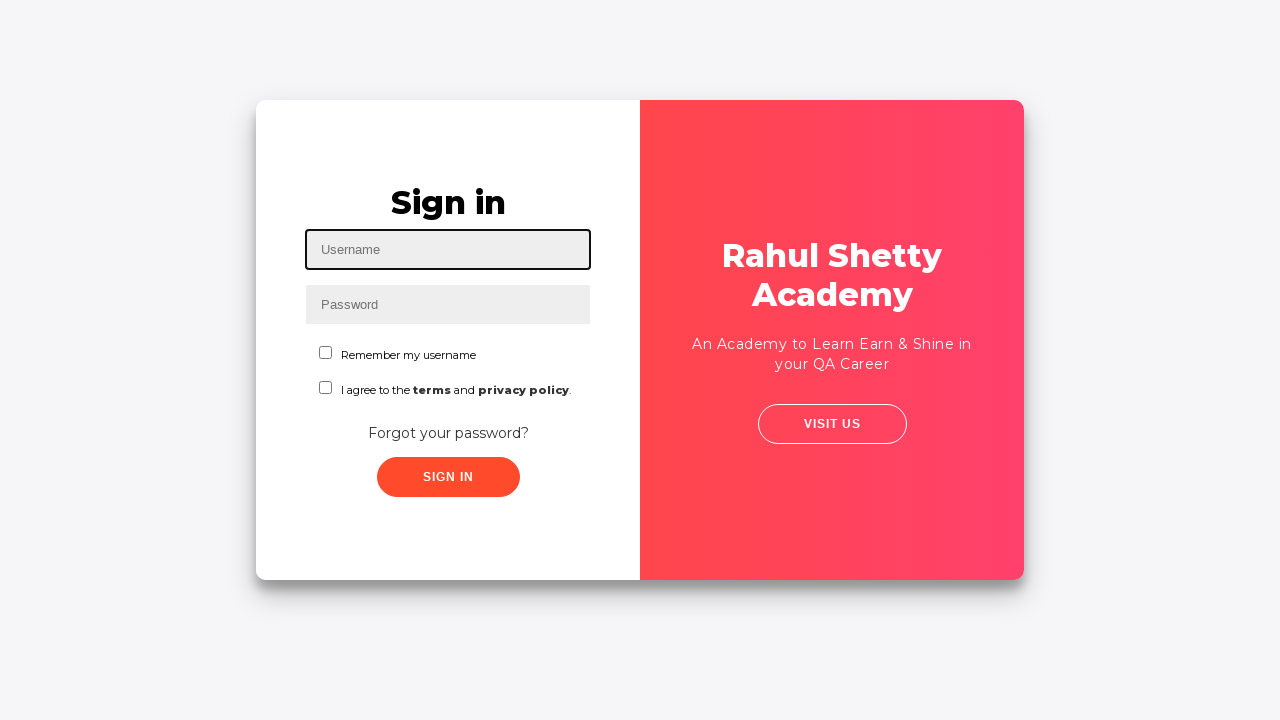

Filled username field with 'Test Name' on #inputUsername
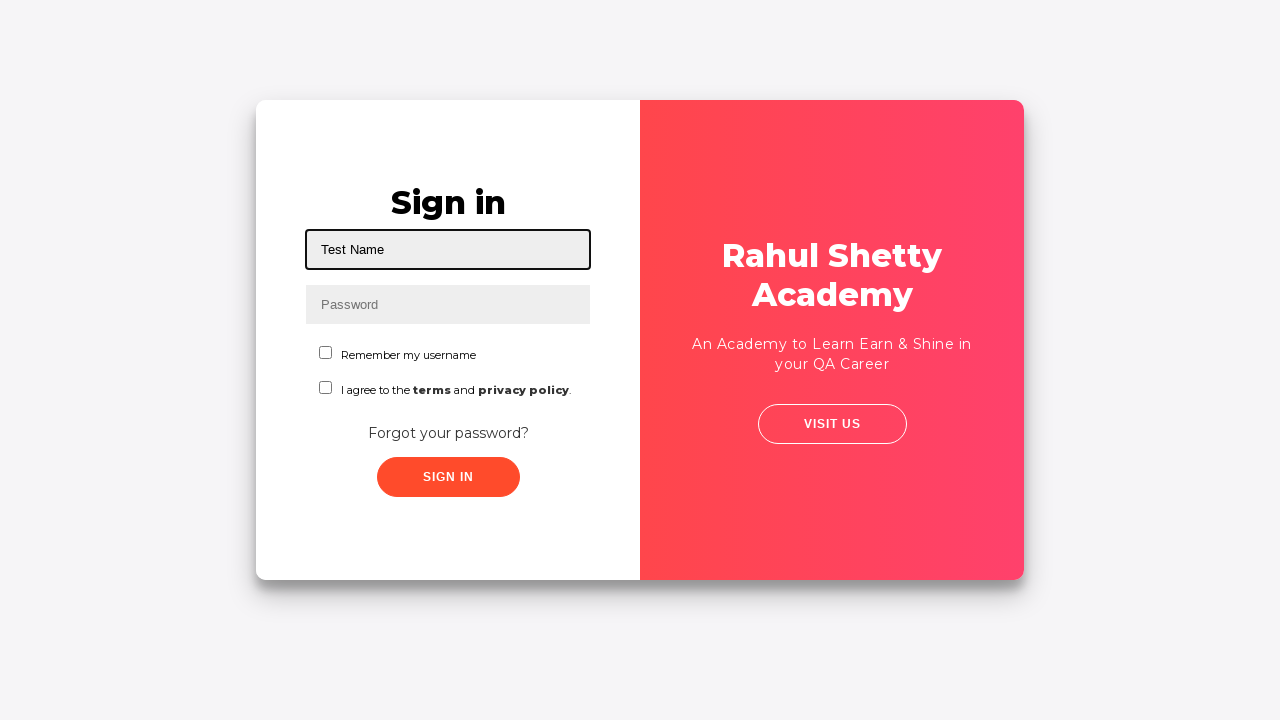

Filled password field with 'Test Password' on input[name='inputPassword']
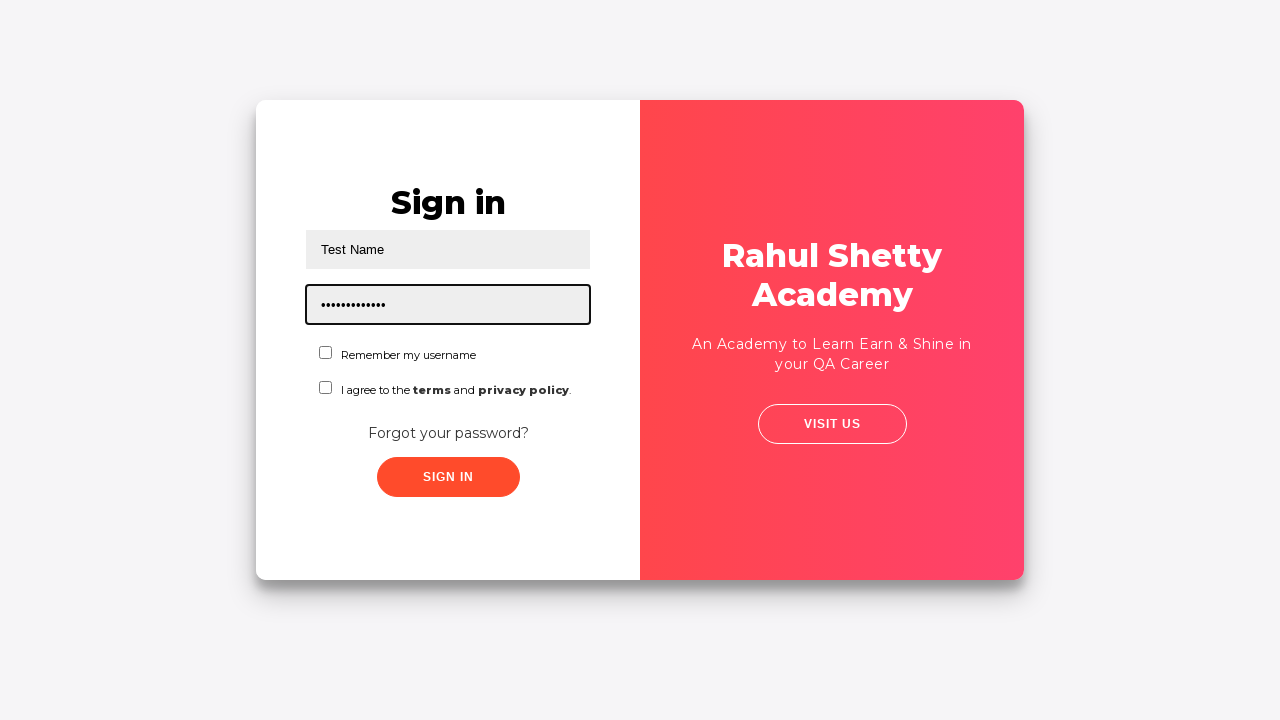

Clicked sign in button with incorrect credentials at (448, 477) on .signInBtn
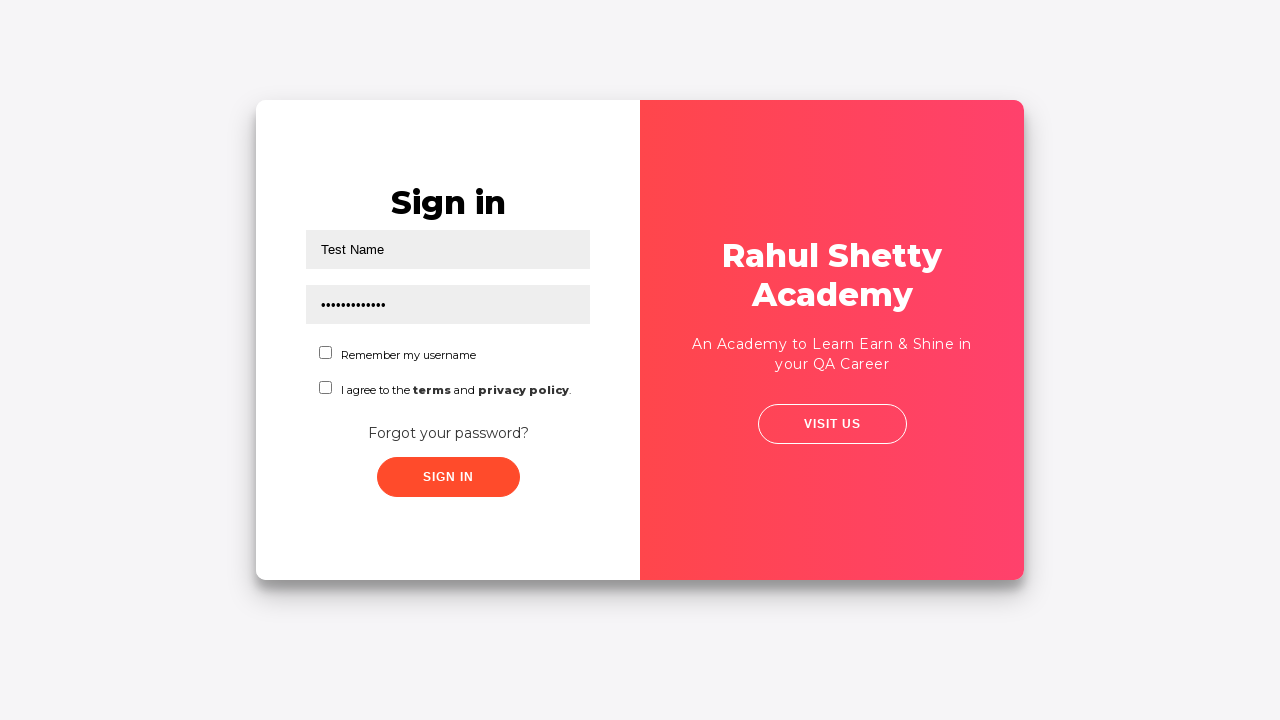

Clicked 'Forgot your password?' link at (448, 433) on text='Forgot your password?'
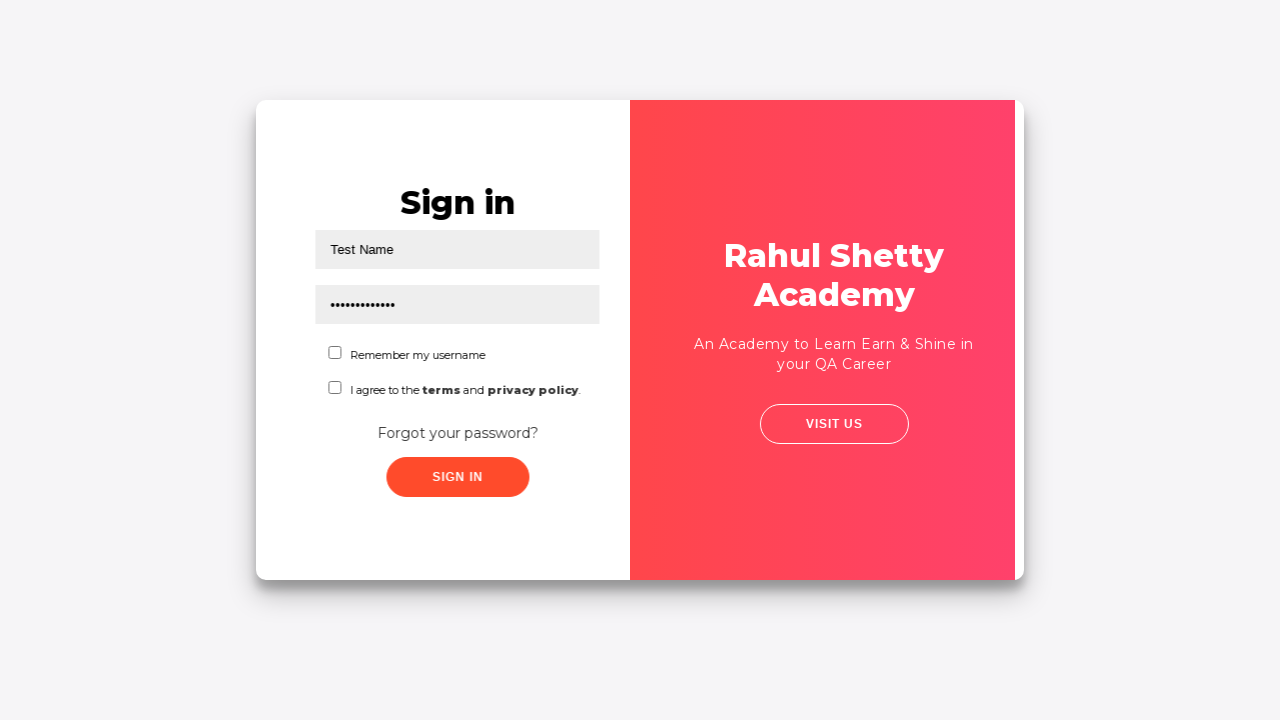

Filled name field in forgot password form with 'Username Login' on //input[@placeholder='Name']
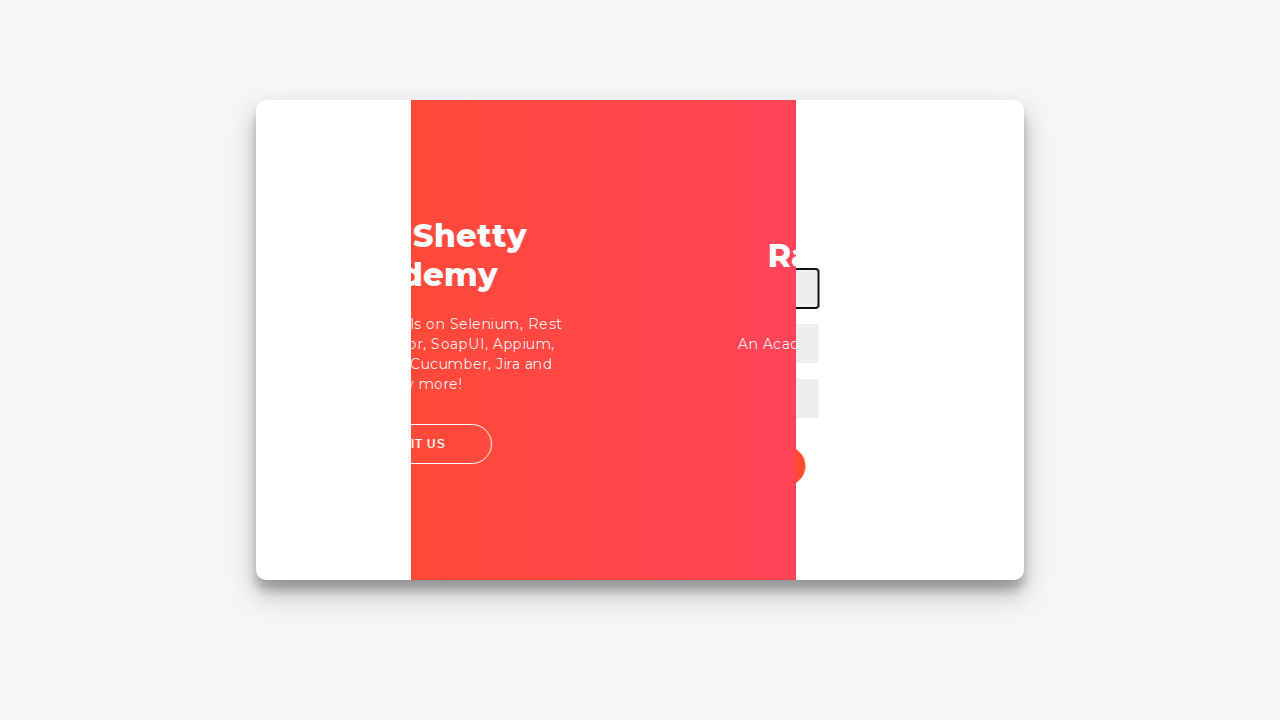

Filled email field with 'Email@test.com' on input[placeholder='Email']
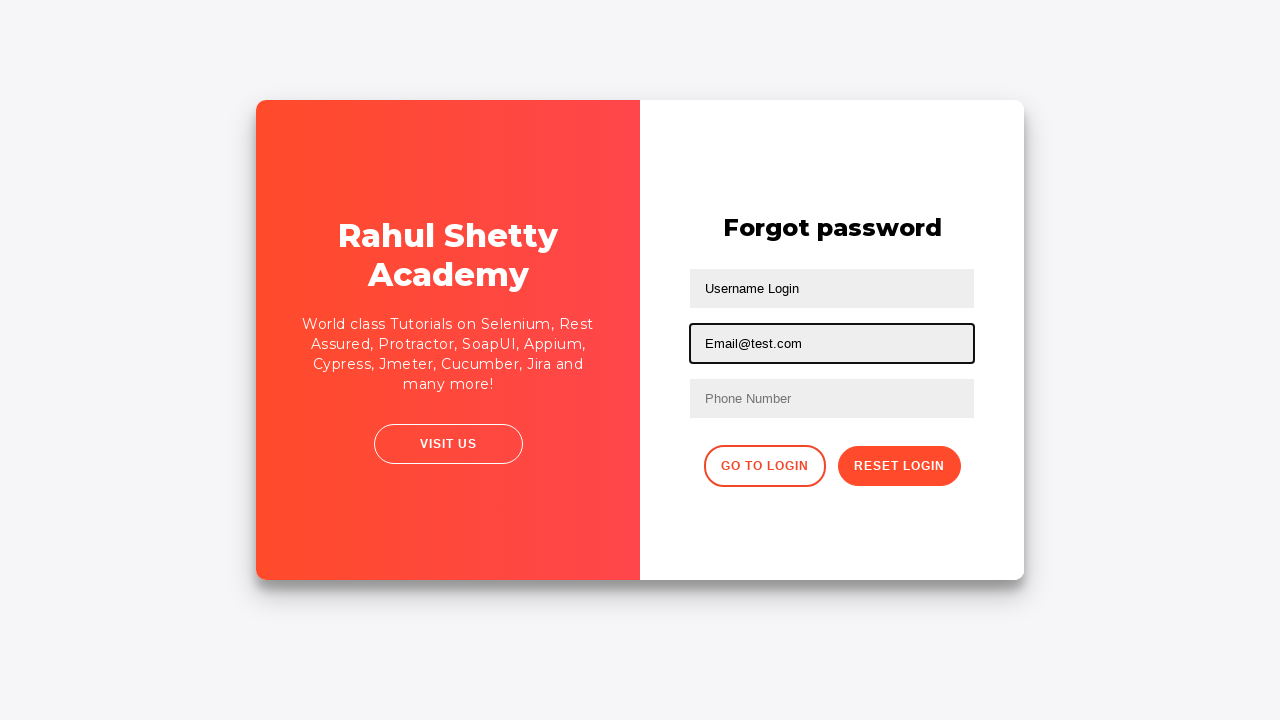

Cleared second text input field on //input[@type='text'][2]
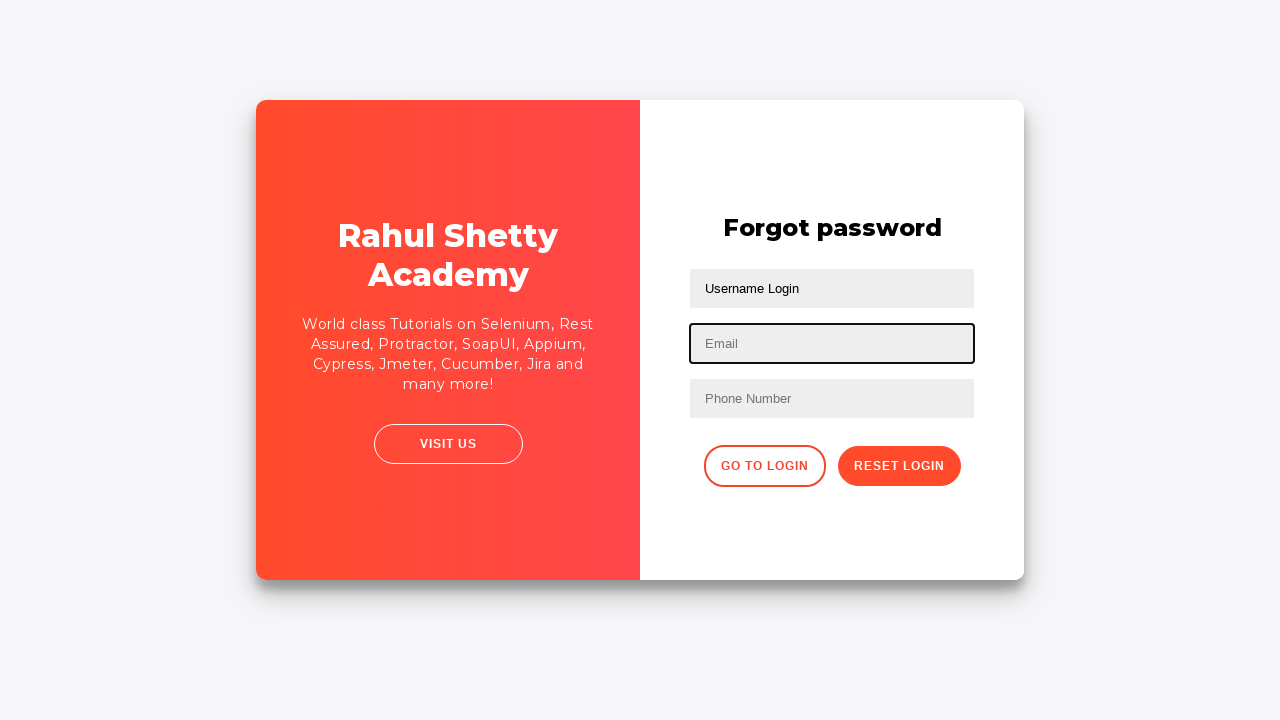

Filled email field with 'Test@gmail.com' on input[placeholder='Email']
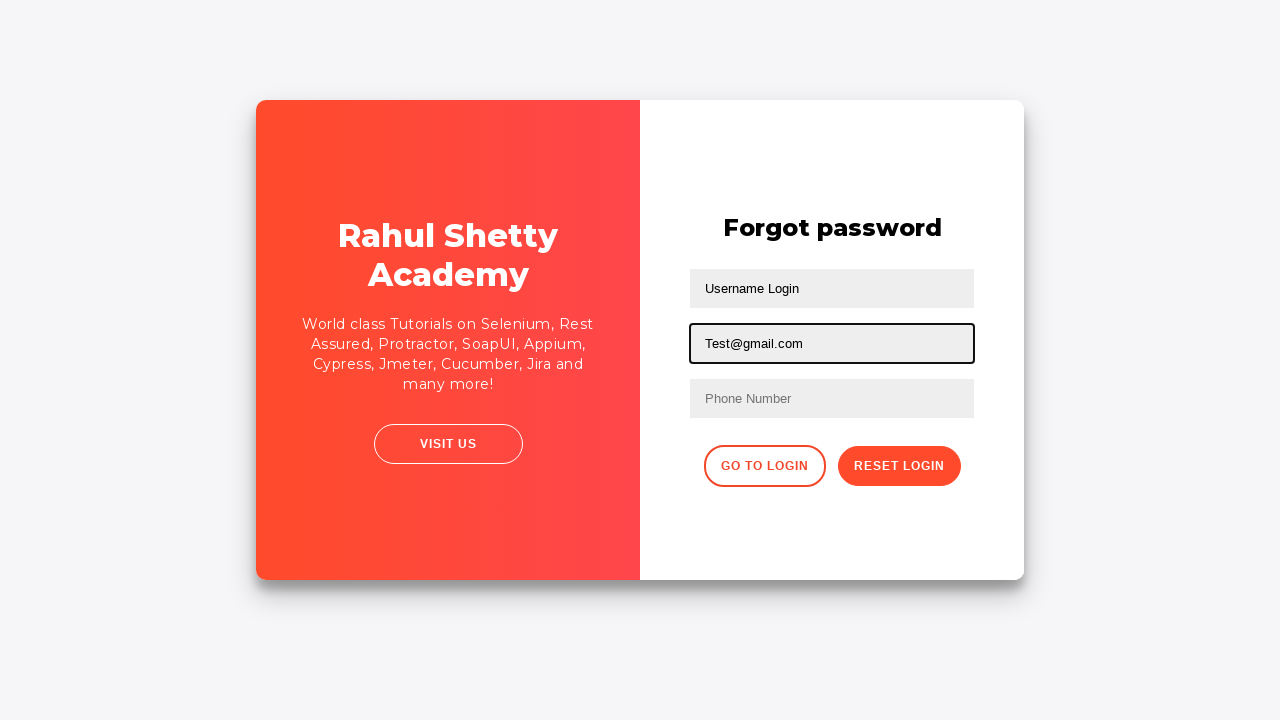

Filled phone number field with '0123456789' on //form/input[3]
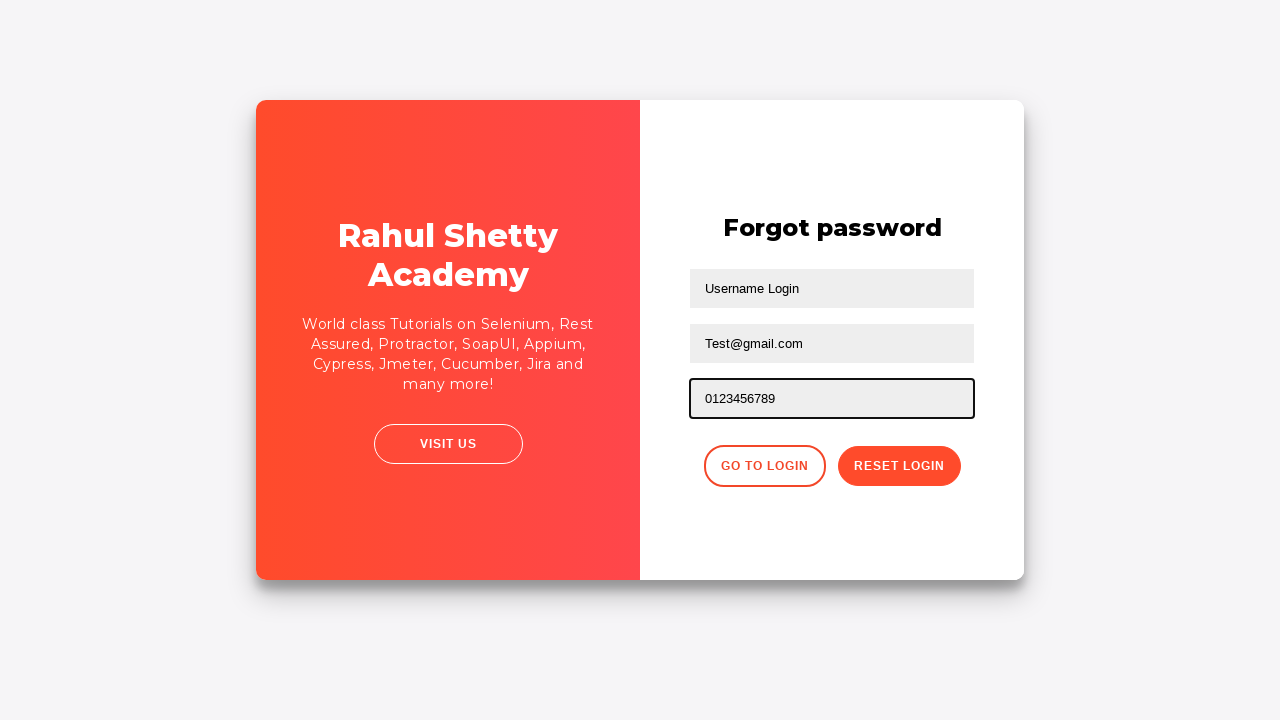

Clicked reset password button at (899, 466) on .reset-pwd-btn
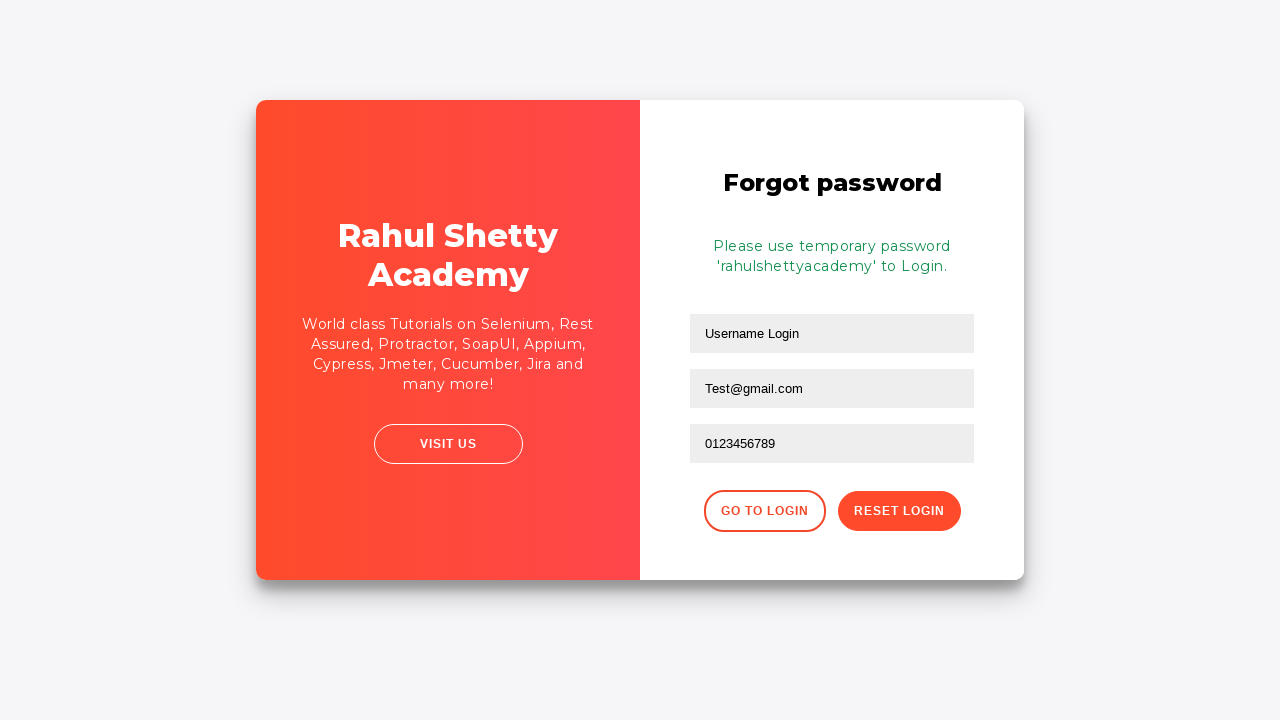

Clicked button to go back to login page at (764, 511) on xpath=//div[@class='forgot-pwd-btn-conainer']/button[1]
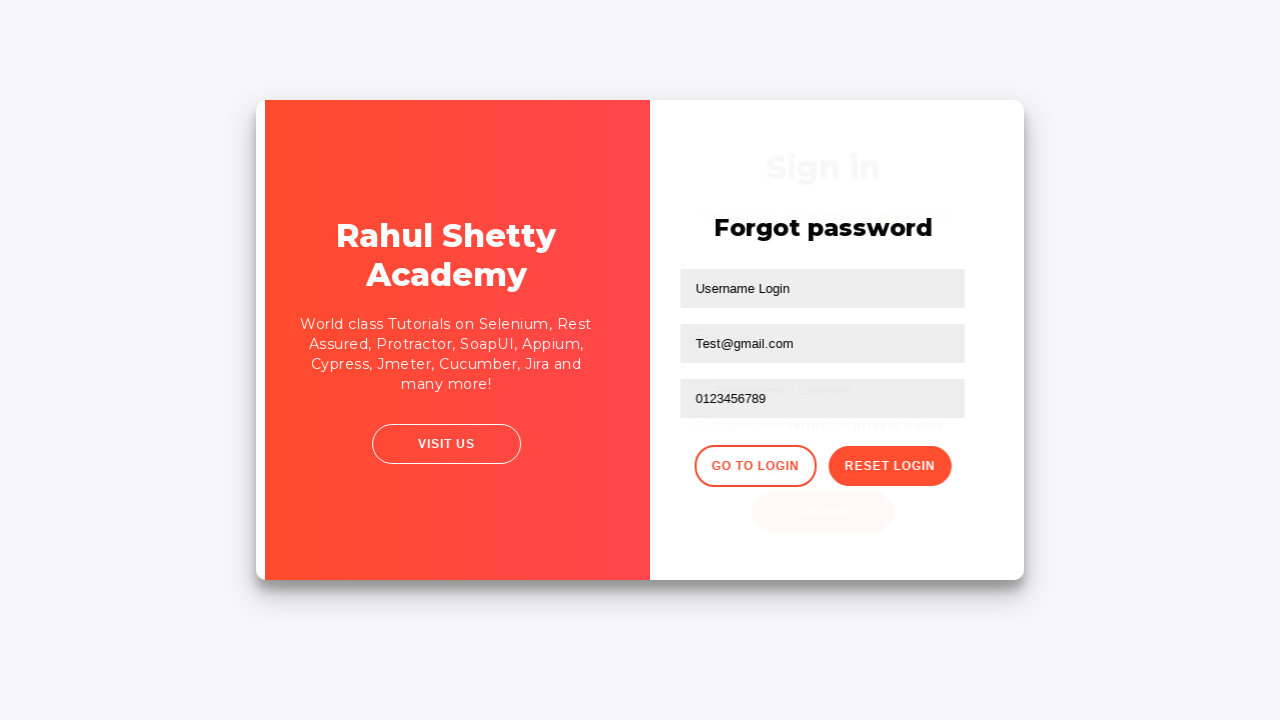

Filled username field with 'Test Name' for login on #inputUsername
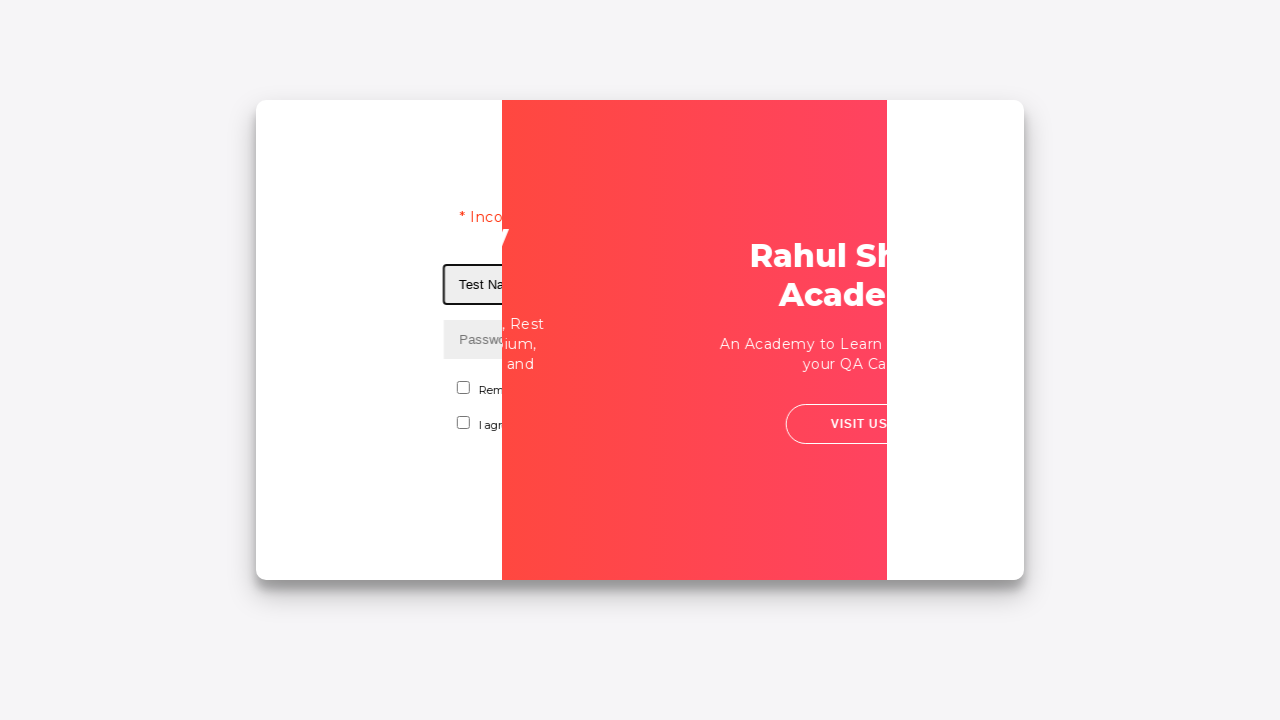

Filled password field with correct password 'rahulshettyacademy' on input[type*='pass']
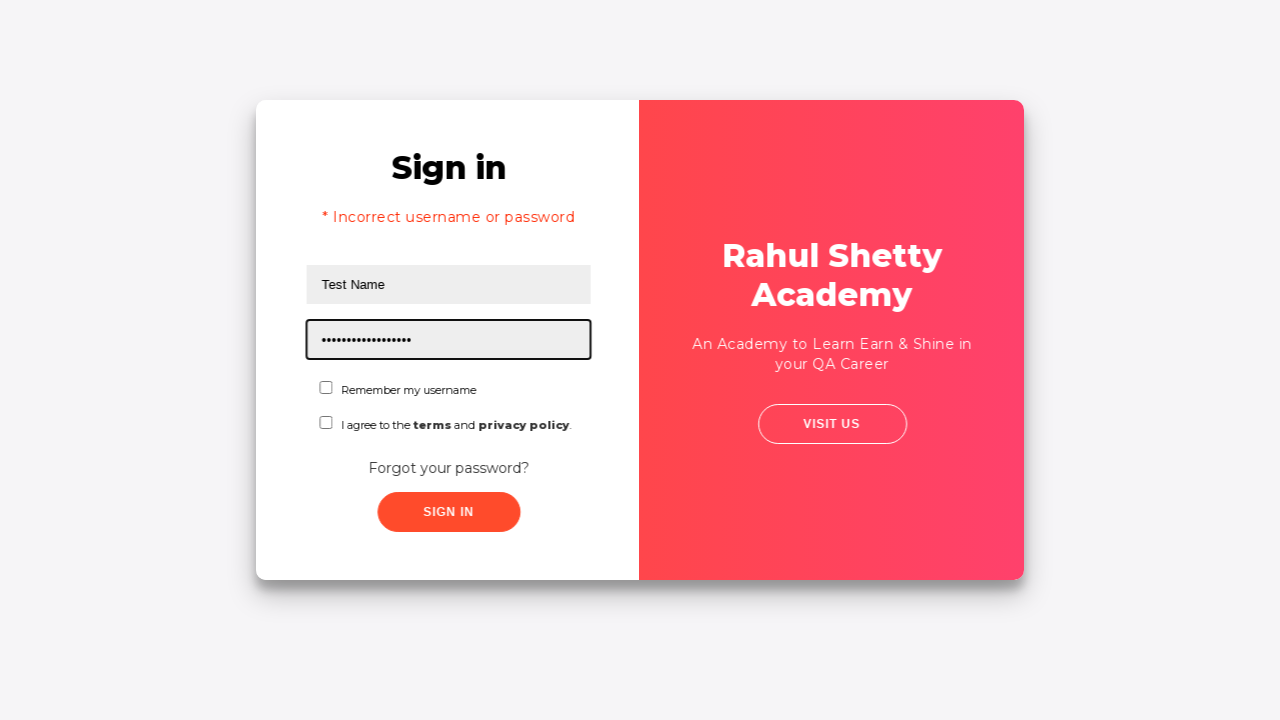

Clicked 'Remember me' checkbox at (326, 388) on #chkboxOne
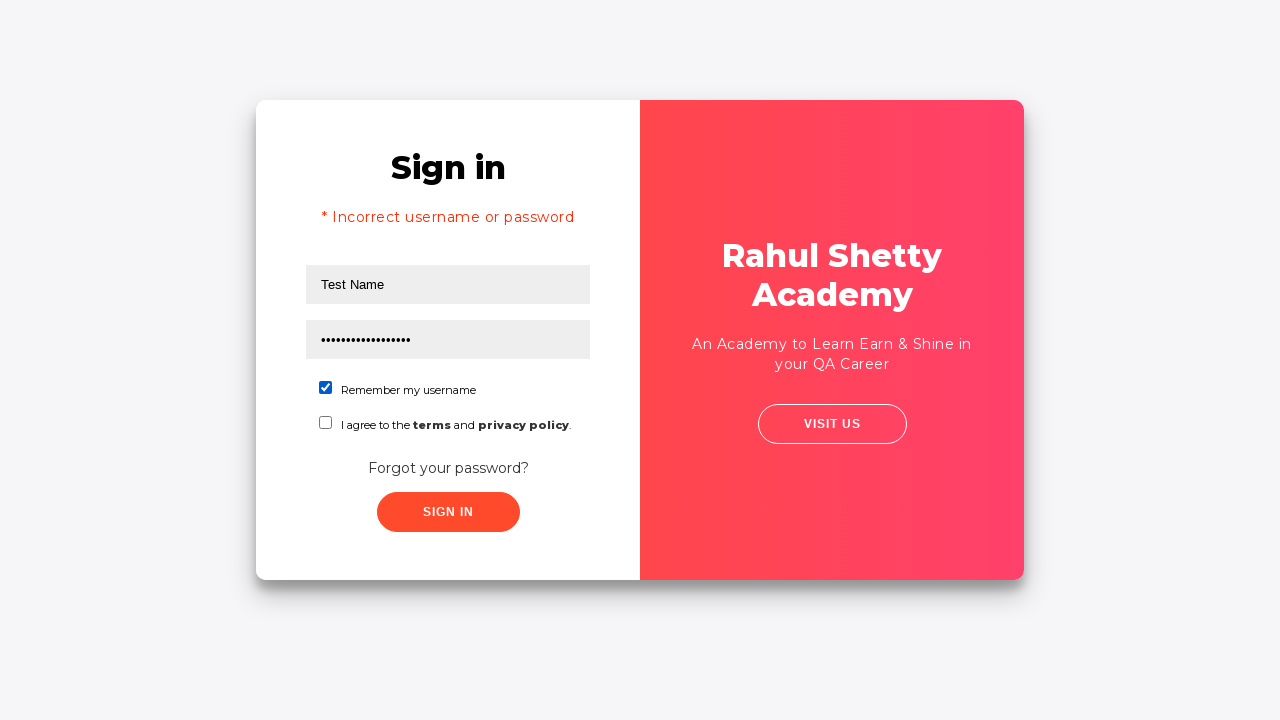

Clicked submit button to sign in with correct credentials at (448, 512) on xpath=//button[contains(@class,'submit')]
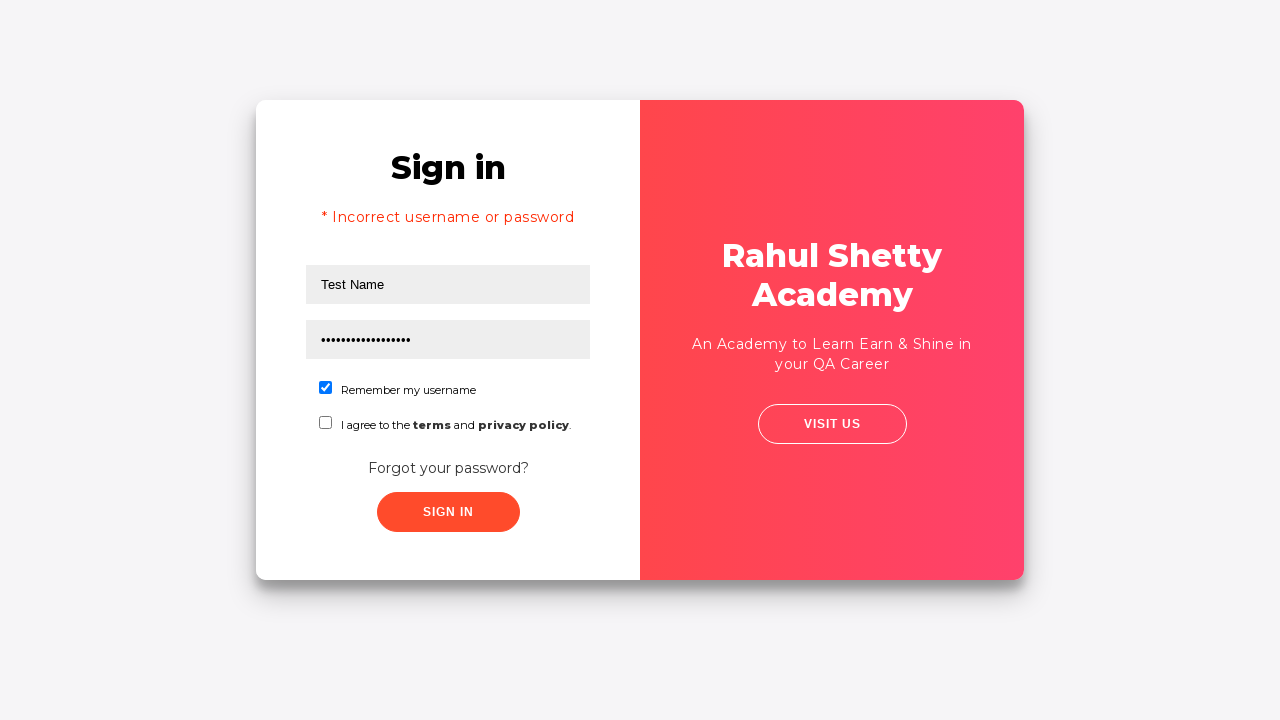

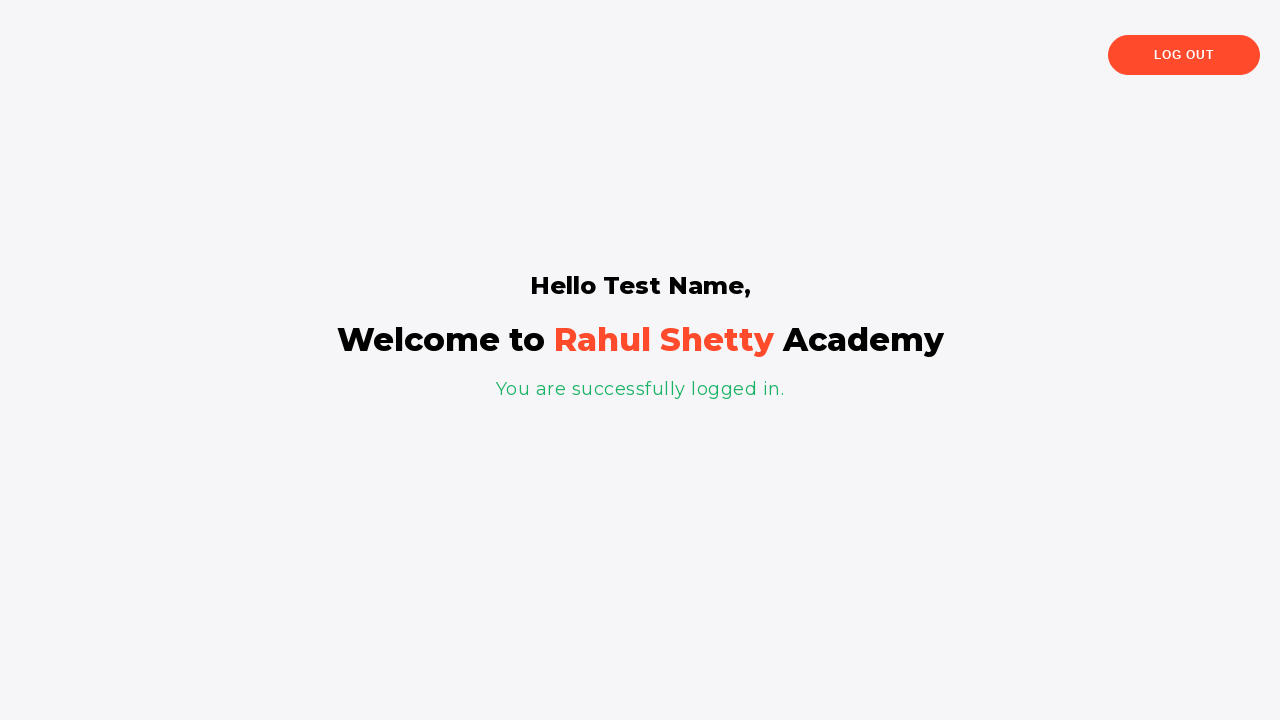